Tests a registration form by filling in required first name, last name, and city fields, then submitting and verifying the success message is displayed.

Starting URL: http://suninjuly.github.io/registration1.html

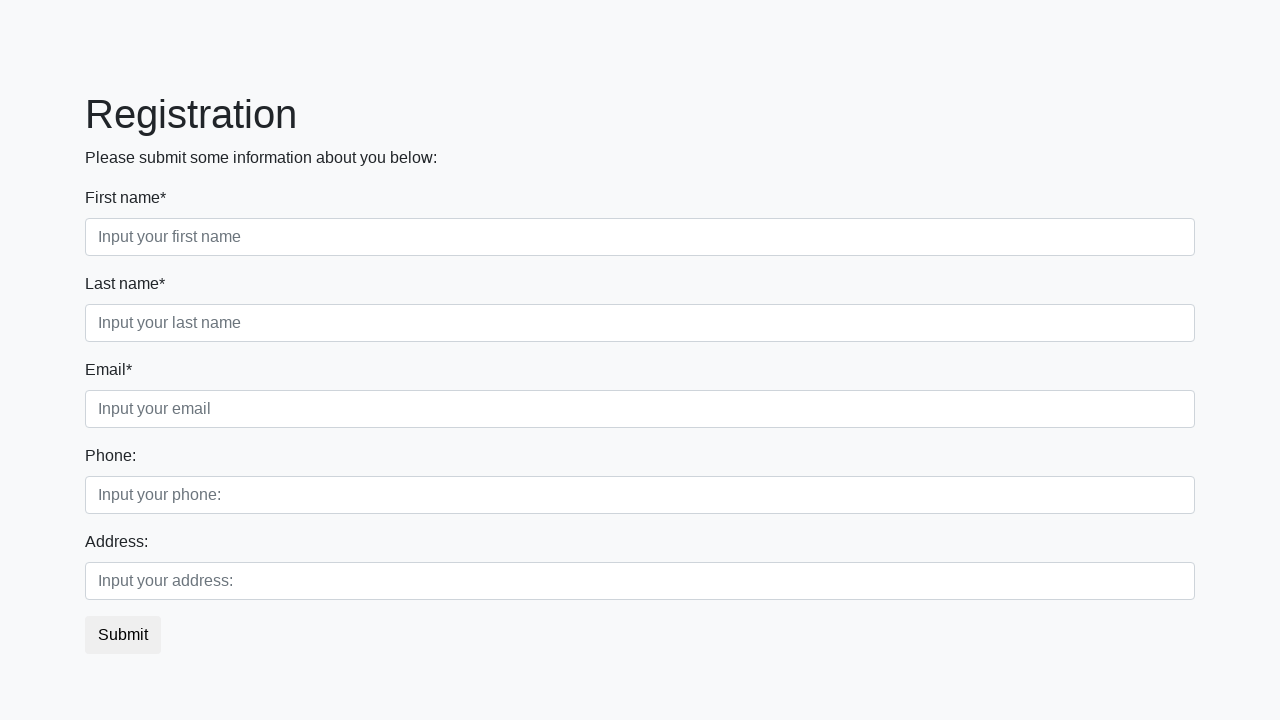

Filled first name field with 'Steve' on input.first[required]
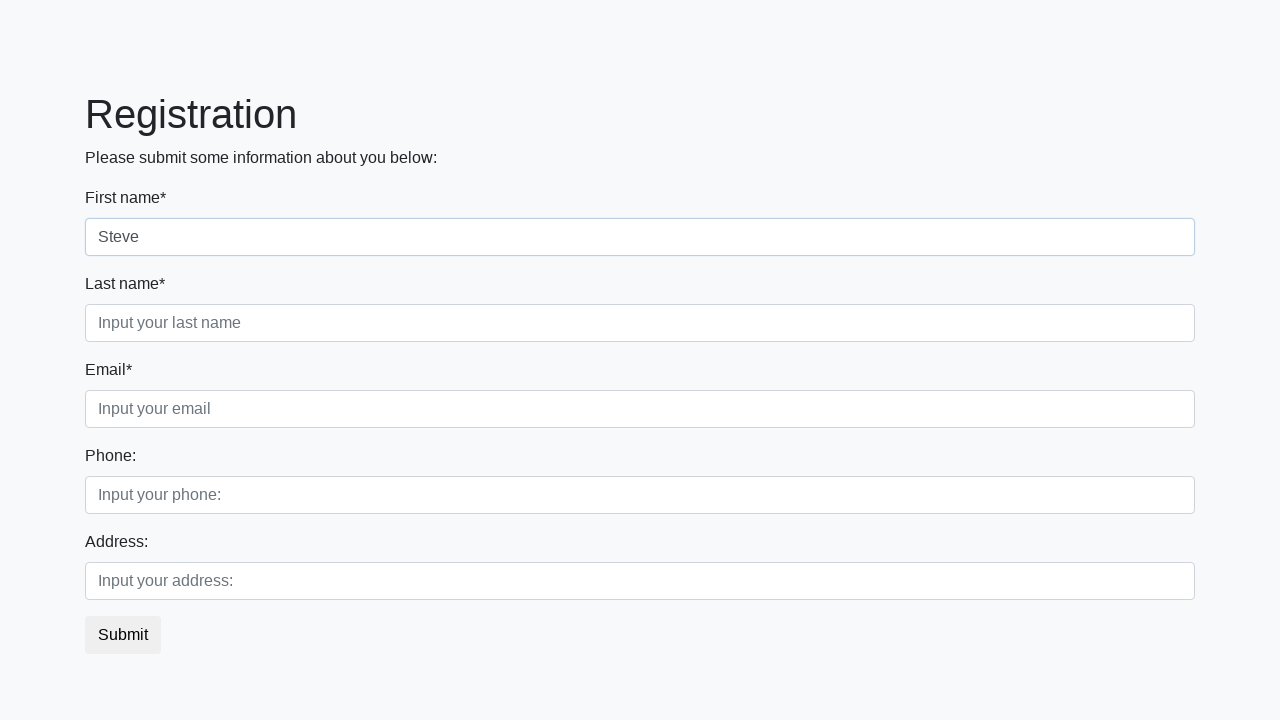

Filled last name field with 'Smith' on input.second[required]
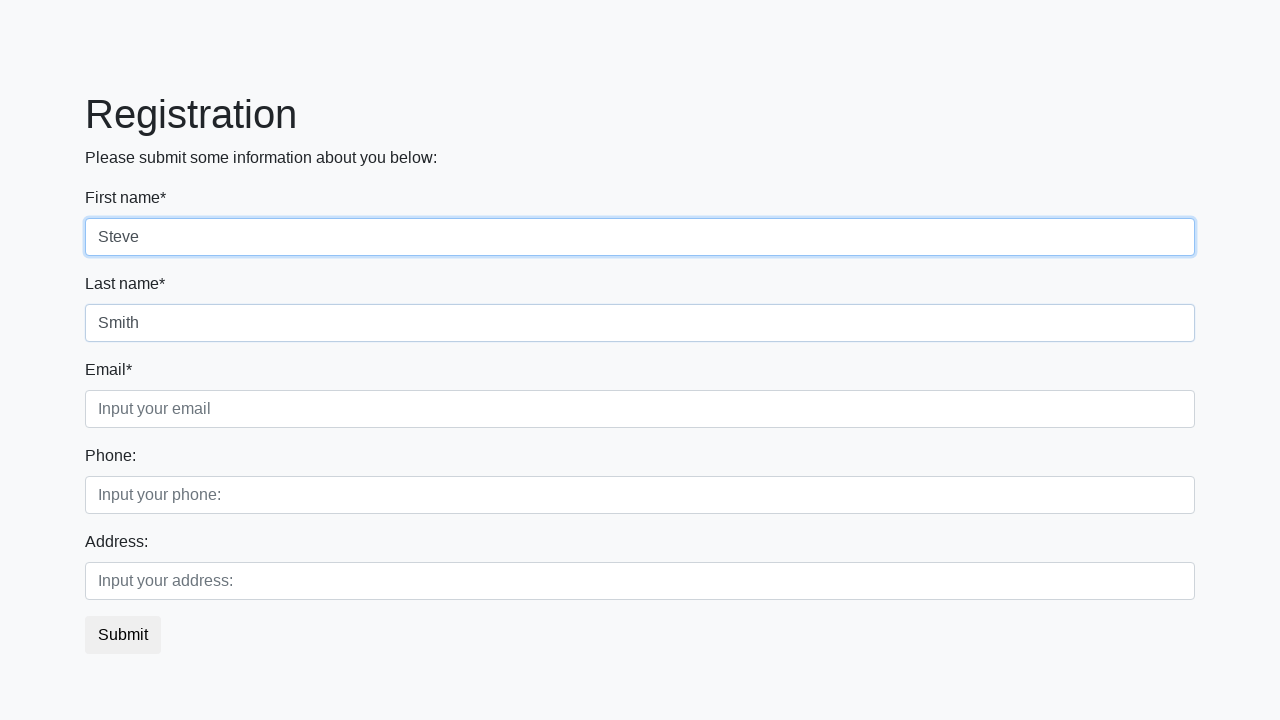

Filled city field with 'London' on input.third[required]
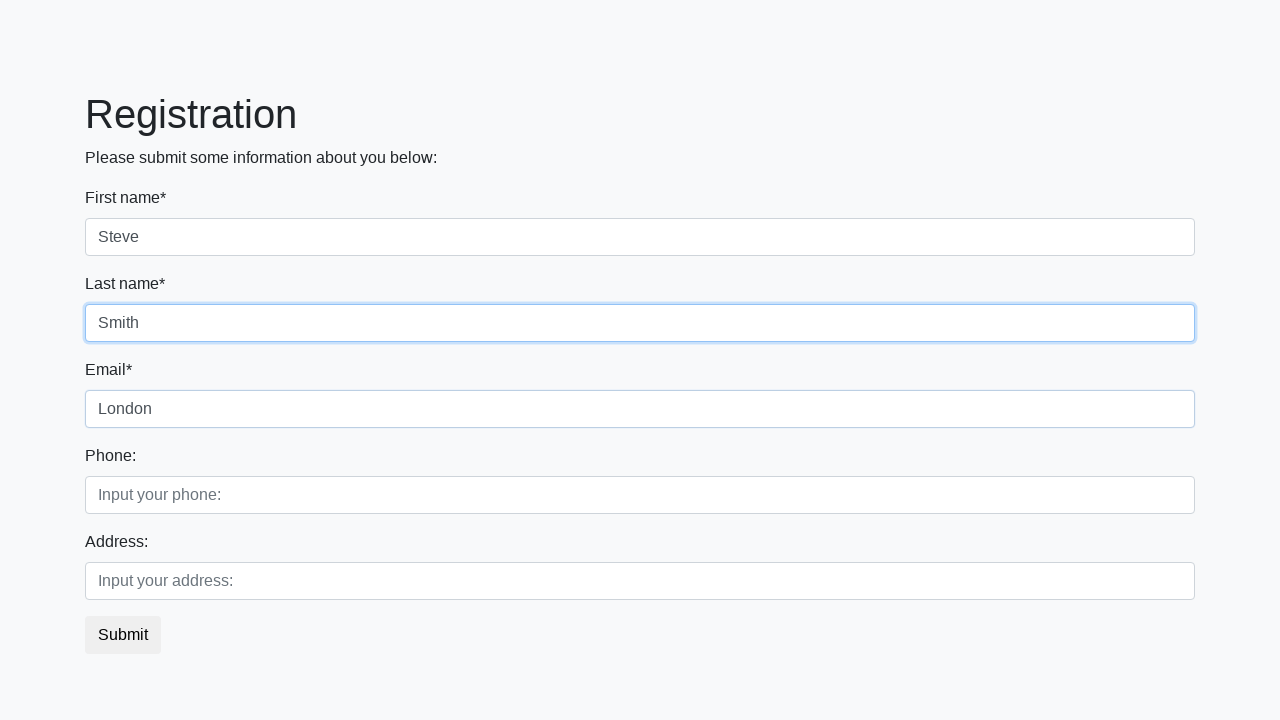

Clicked submit button to register at (123, 635) on button.btn
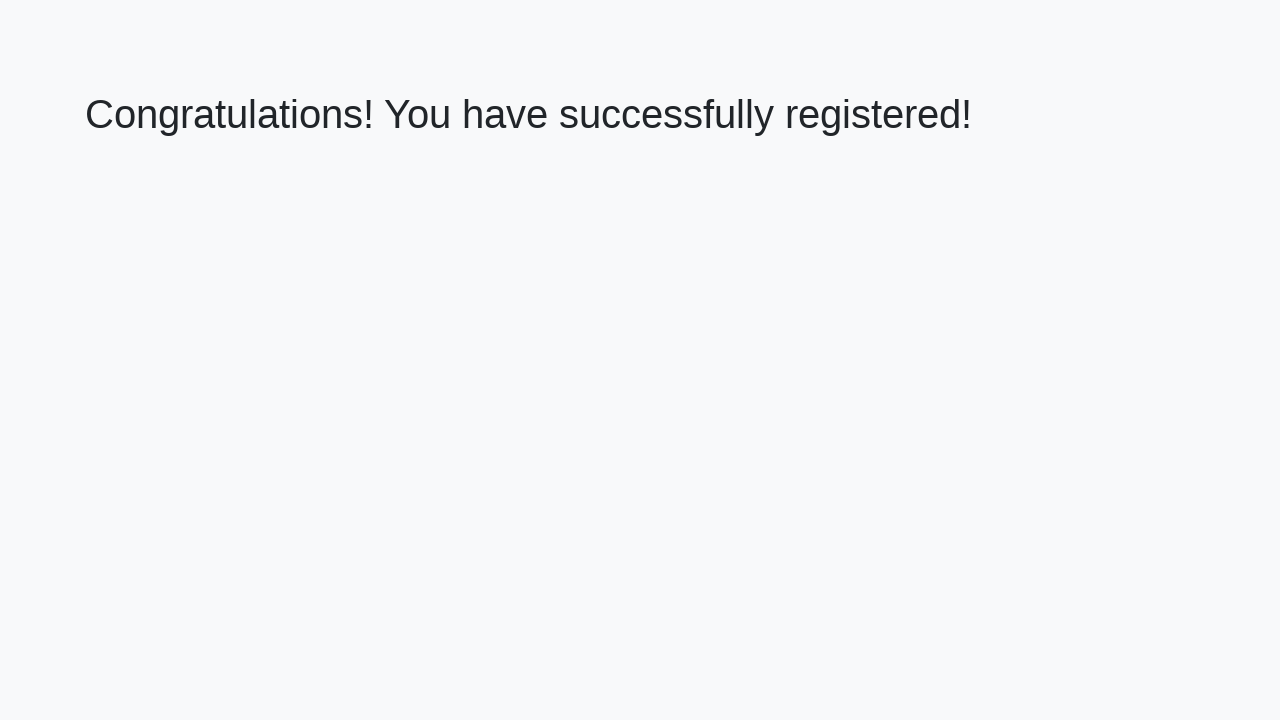

Success message header loaded
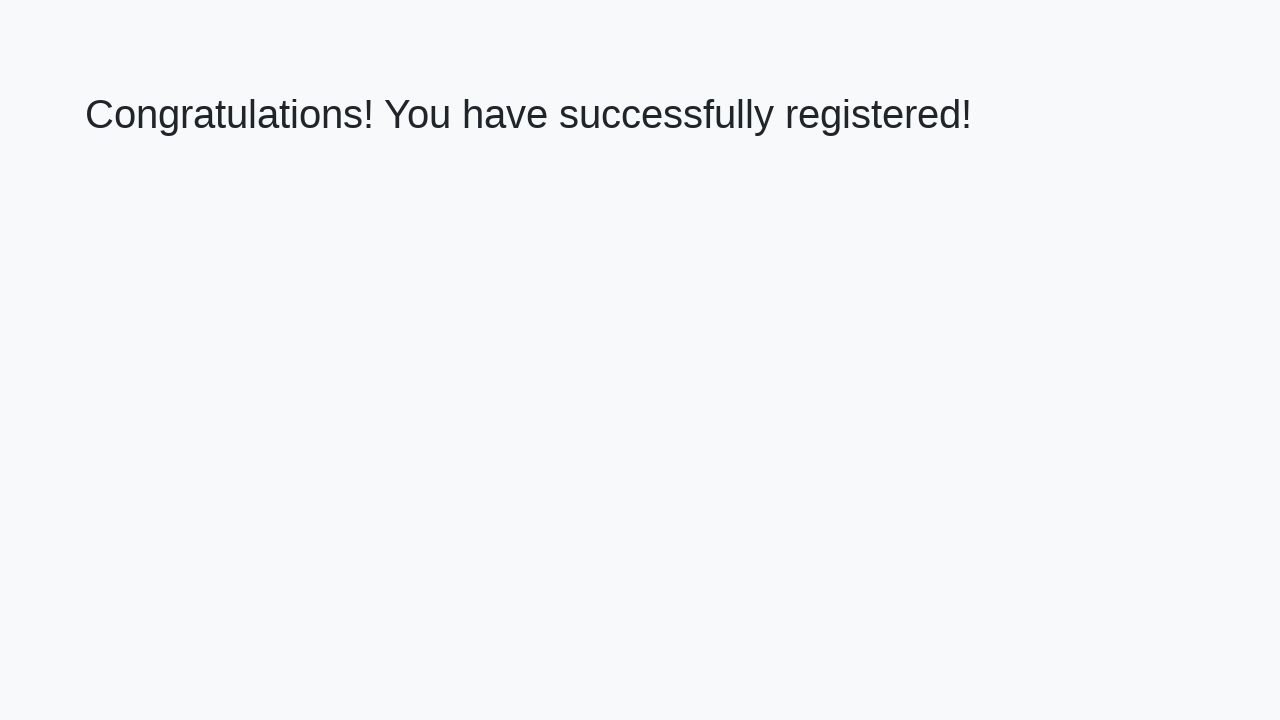

Retrieved success message text
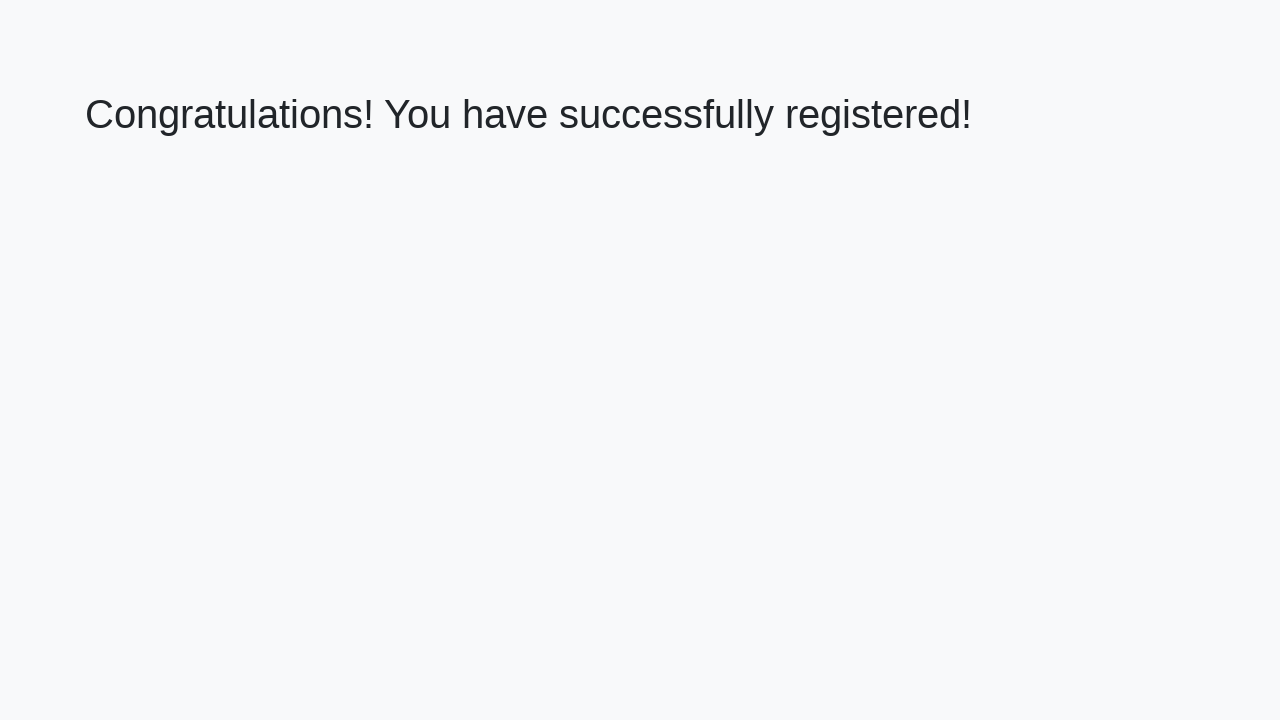

Verified success message: 'Congratulations! You have successfully registered!'
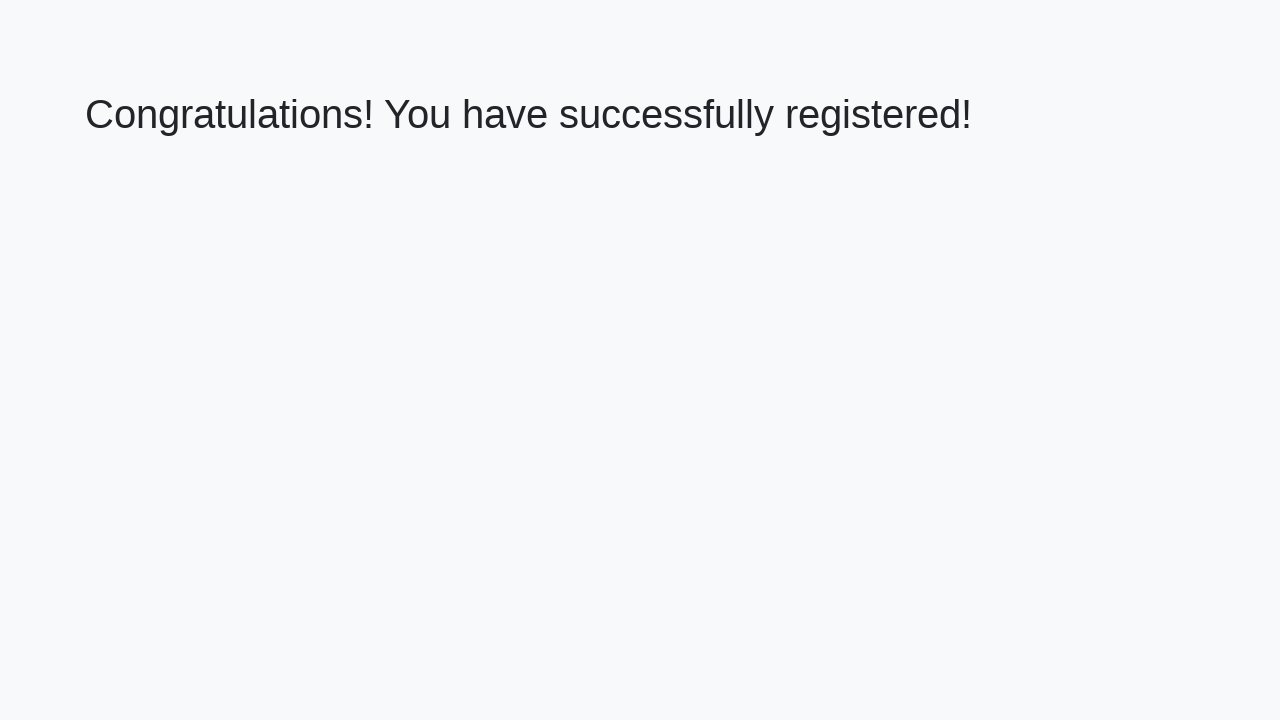

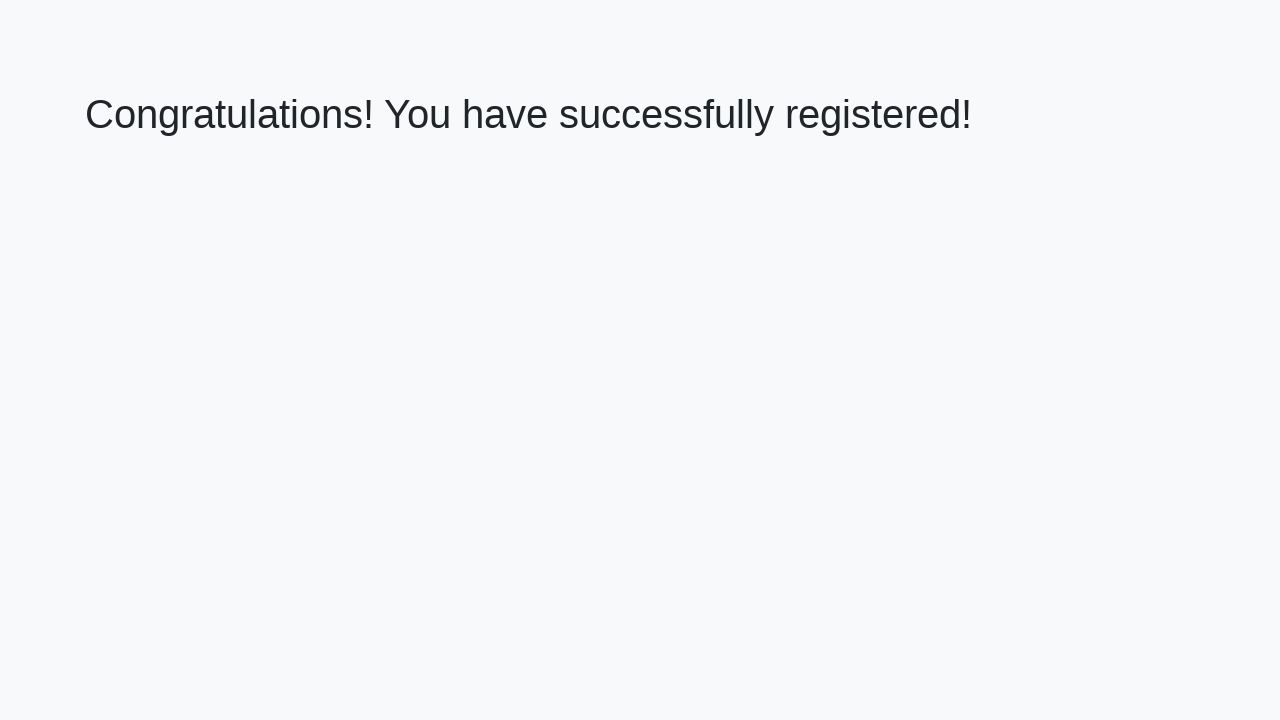